Tests dynamic properties handling by navigating to the Dynamic Properties section and waiting for a dynamically loaded button to appear and become clickable.

Starting URL: https://demoqa.com

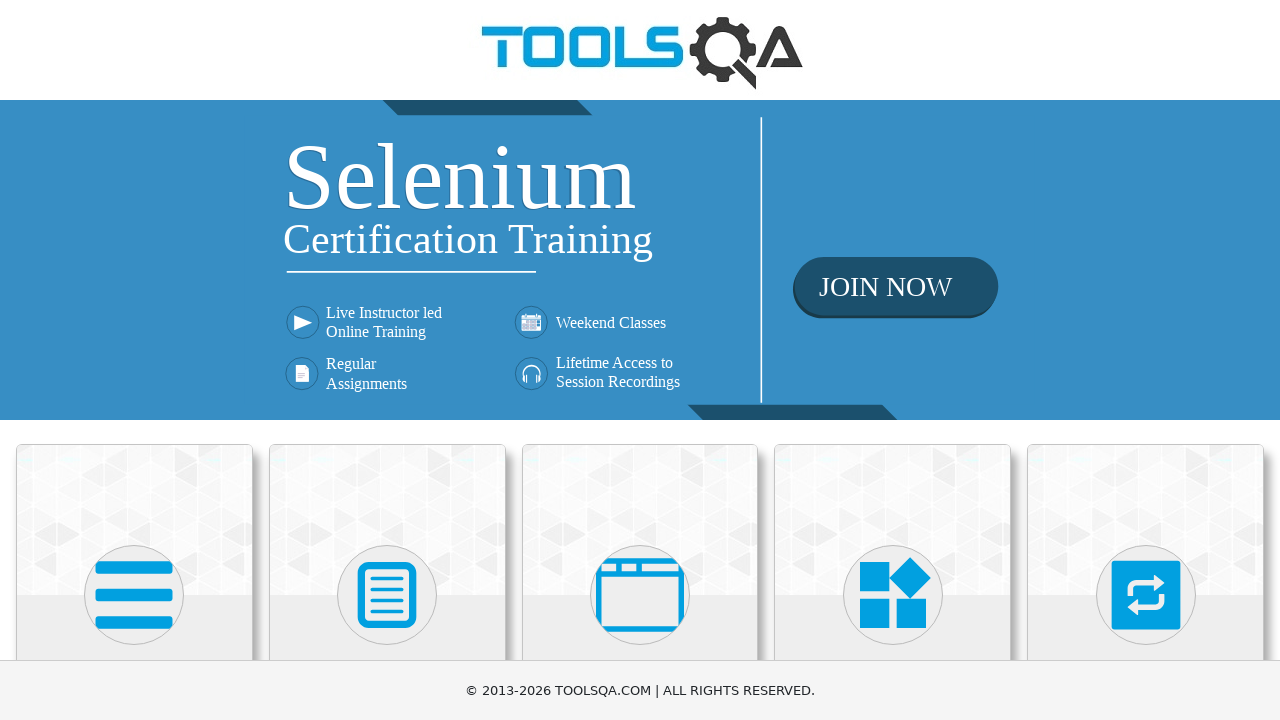

Clicked on 'Elements' tile at (134, 360) on xpath=//h5[text()='Elements']
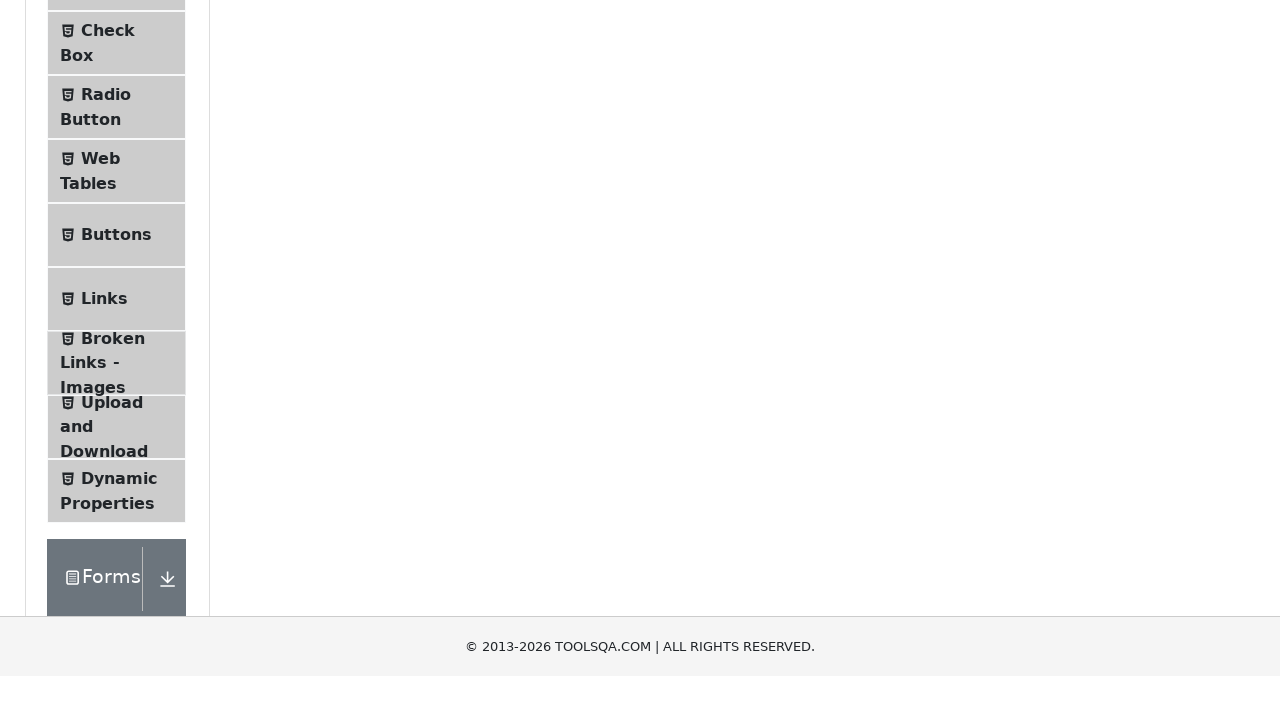

Page load state completed after clicking Elements
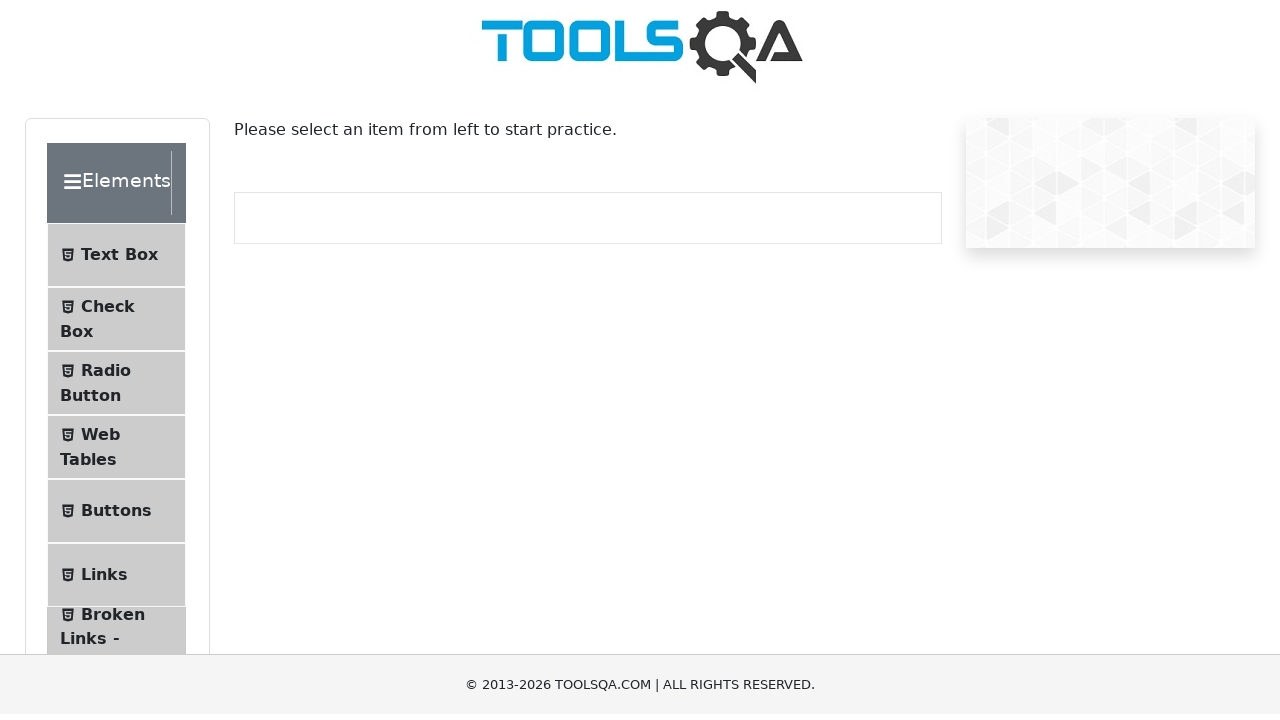

Scrolled to 'Dynamic Properties' section
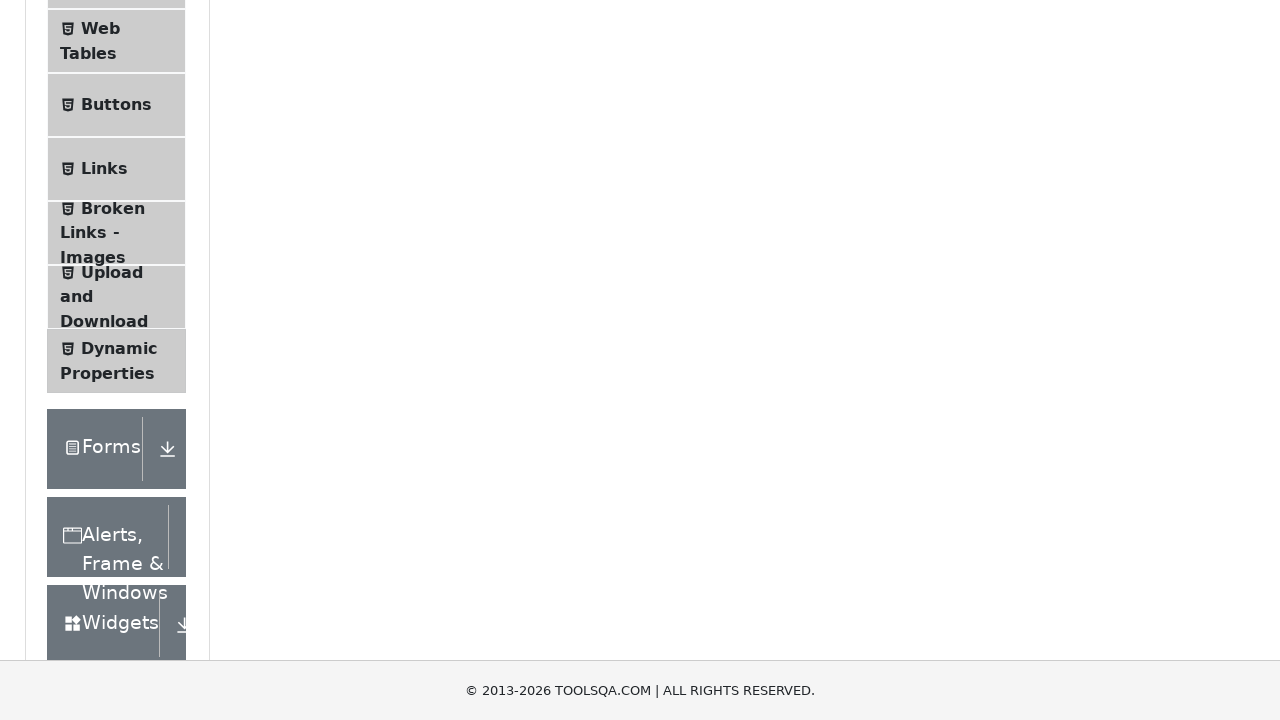

Clicked on 'Dynamic Properties' section at (119, 348) on xpath=//span[text()='Dynamic Properties']
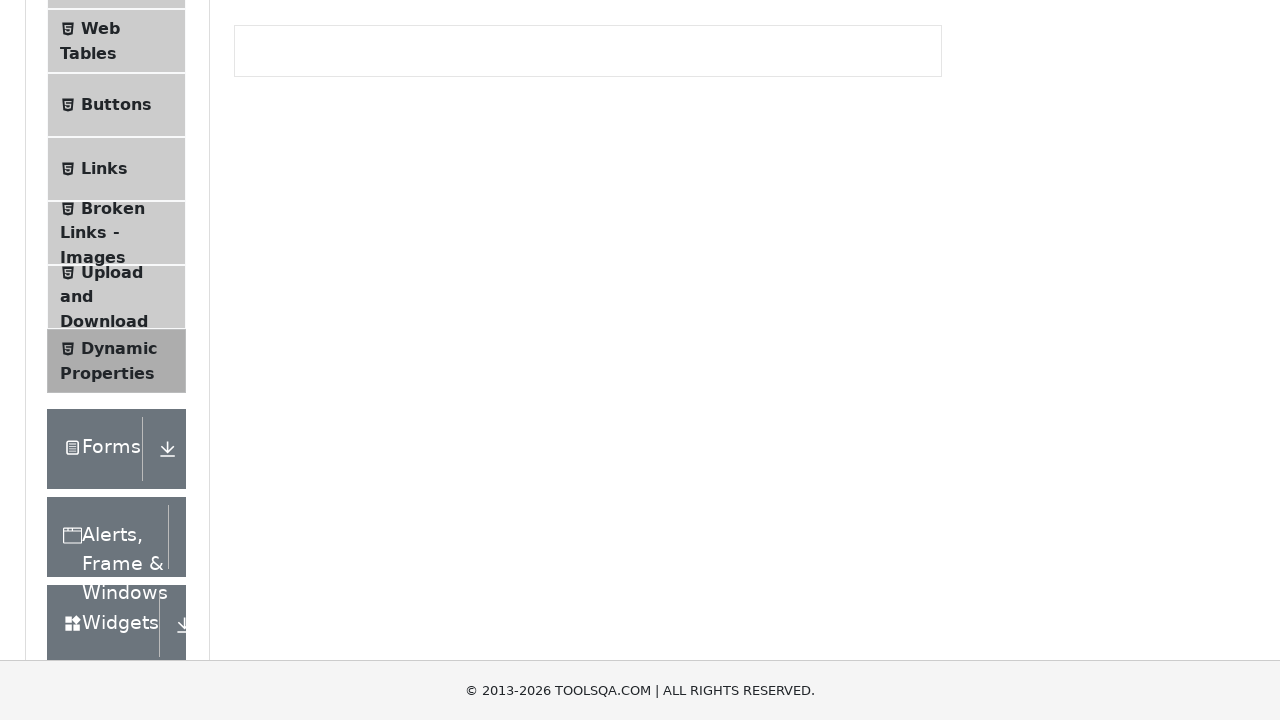

Page load state completed after clicking Dynamic Properties
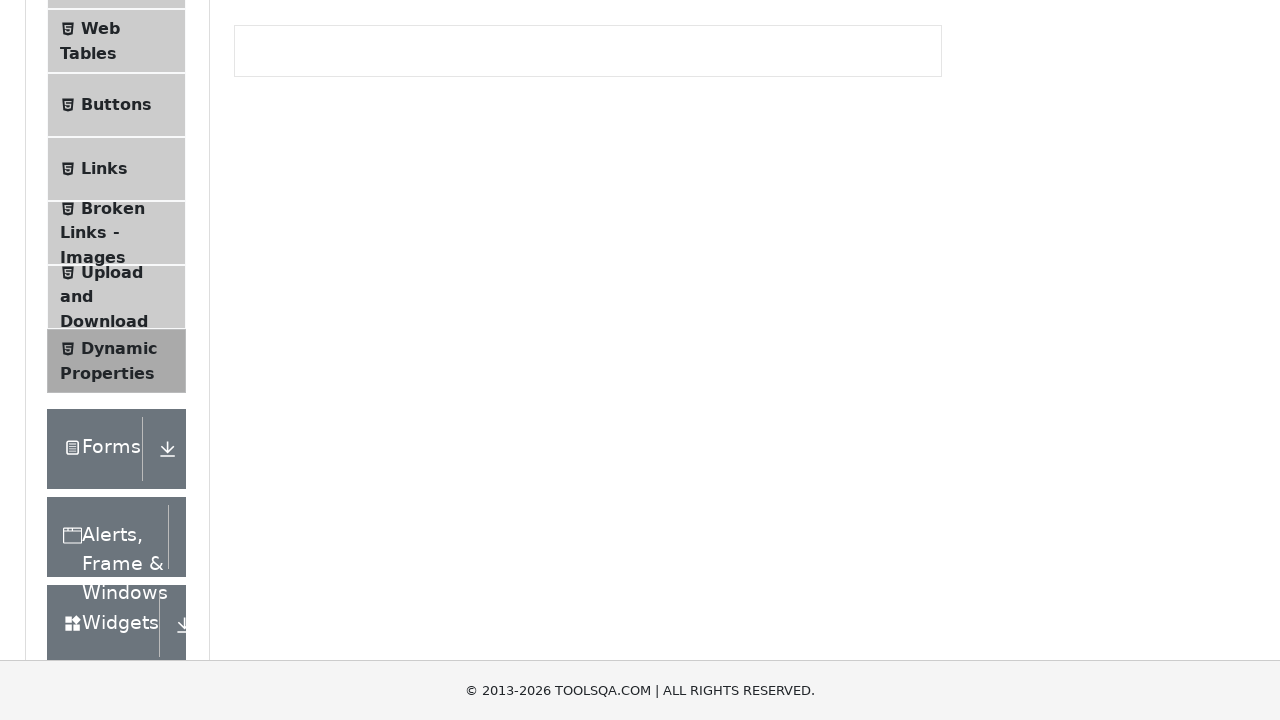

Dynamically loaded button appeared and became visible
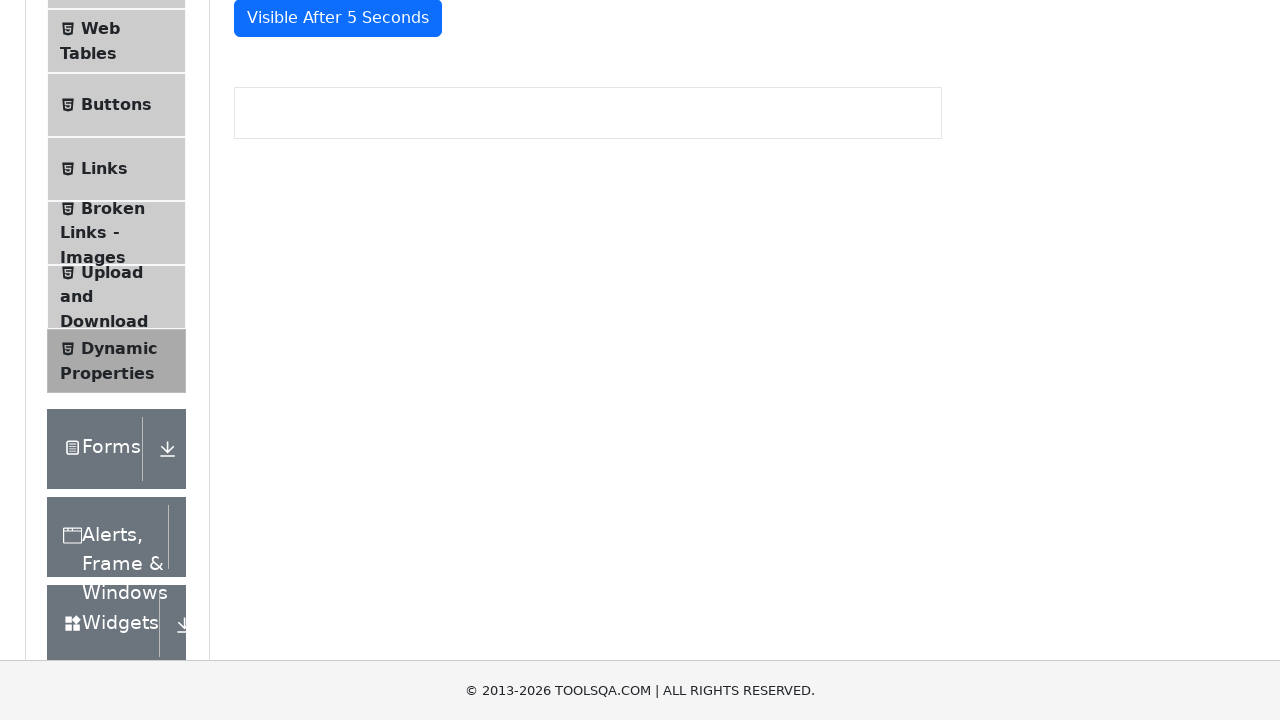

Clicked on the dynamically loaded button at (338, 19) on #visibleAfter
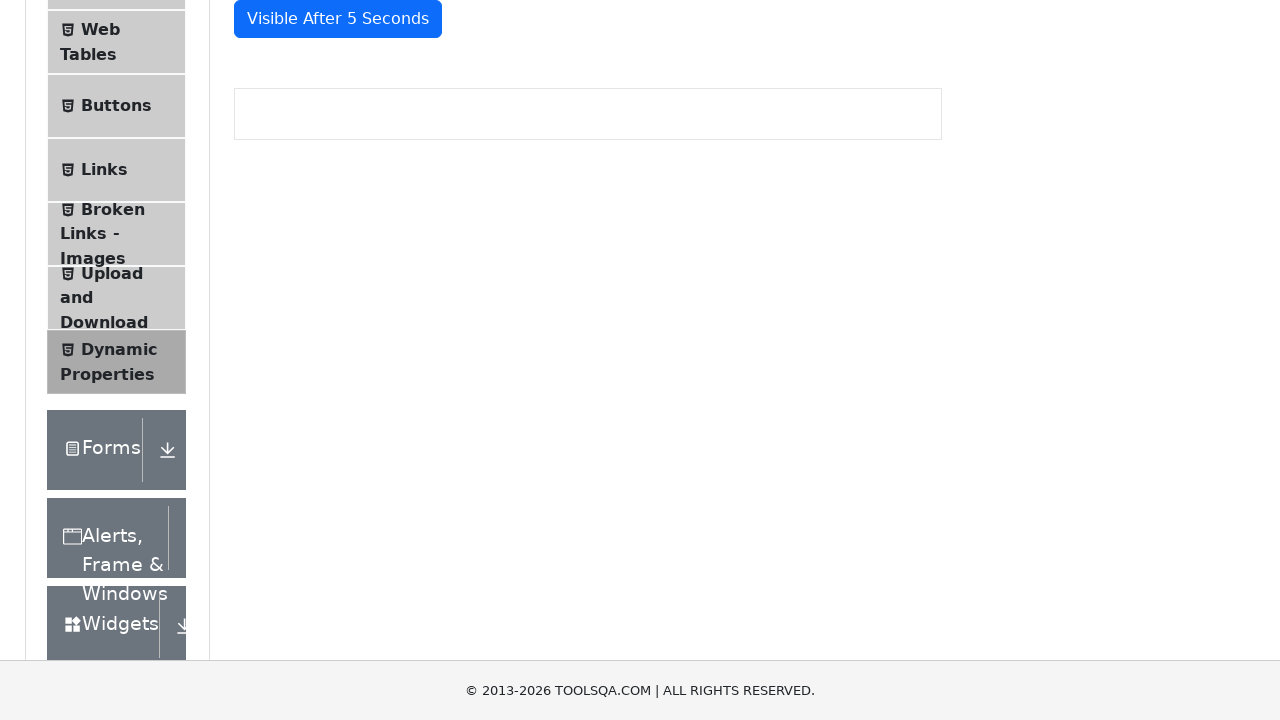

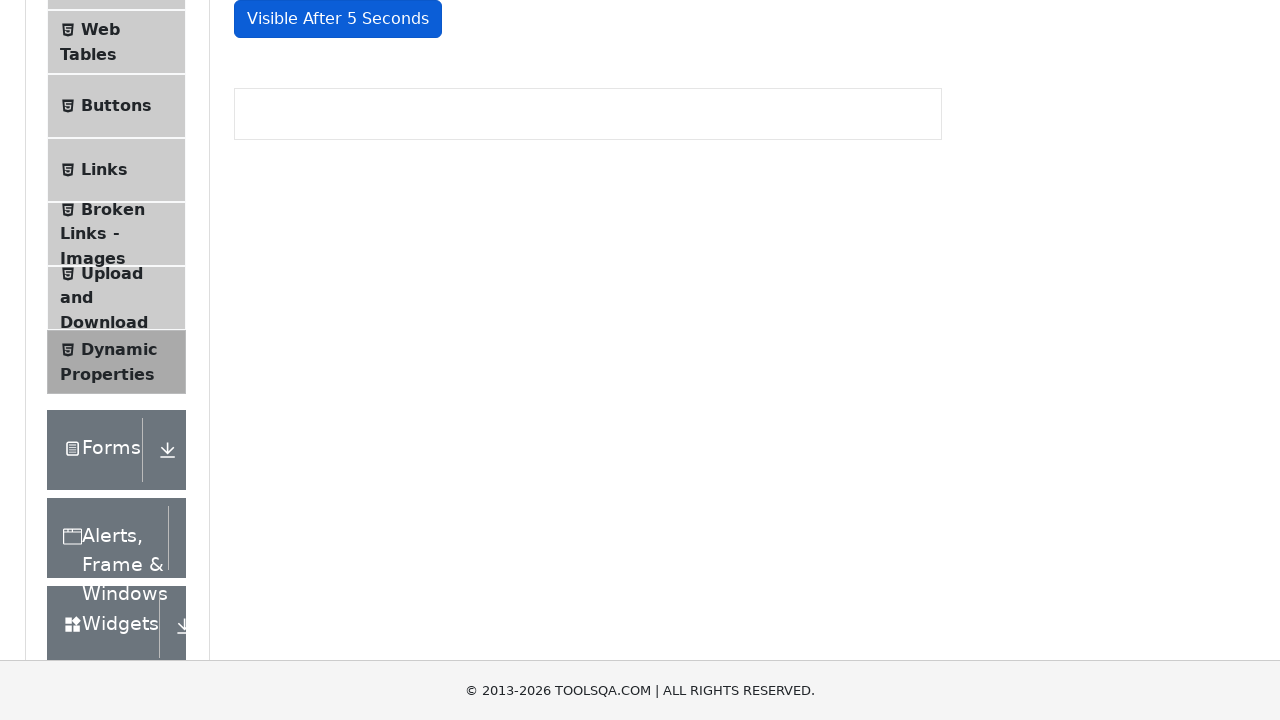